Tests that edits are cancelled when pressing Escape during editing.

Starting URL: https://demo.playwright.dev/todomvc

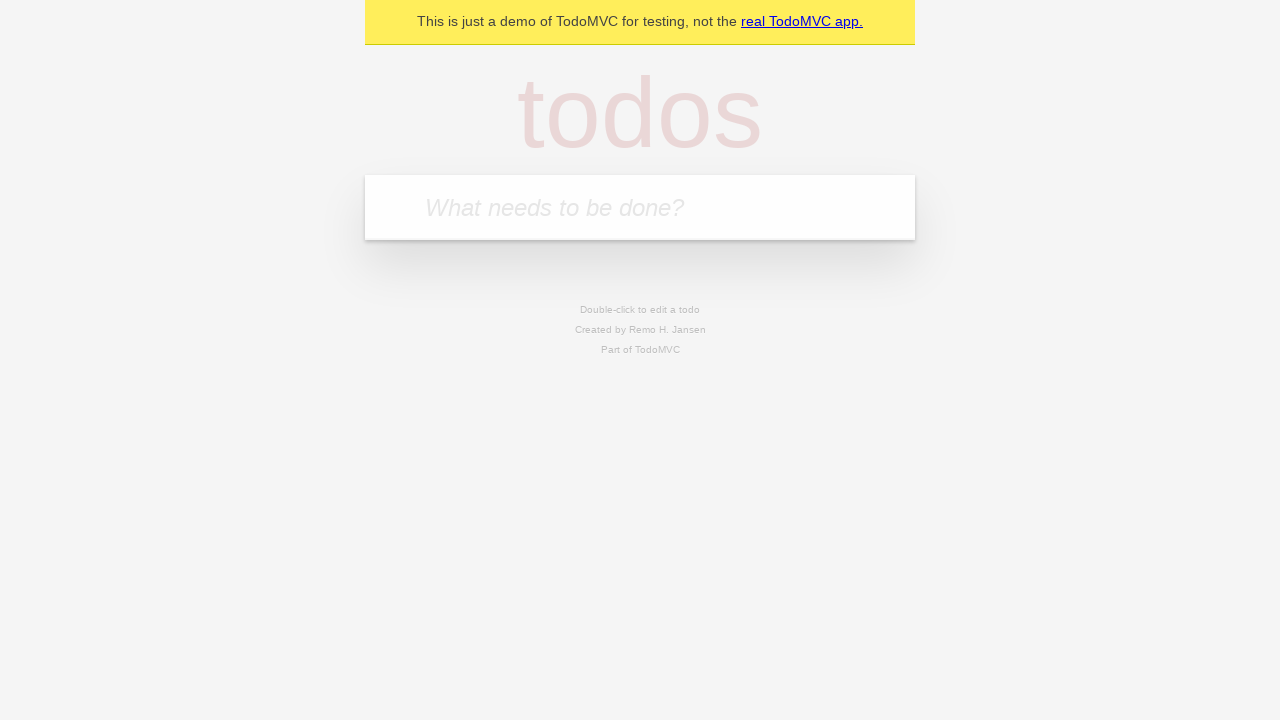

Filled input field with first todo: 'buy some cheese' on internal:attr=[placeholder="What needs to be done?"i]
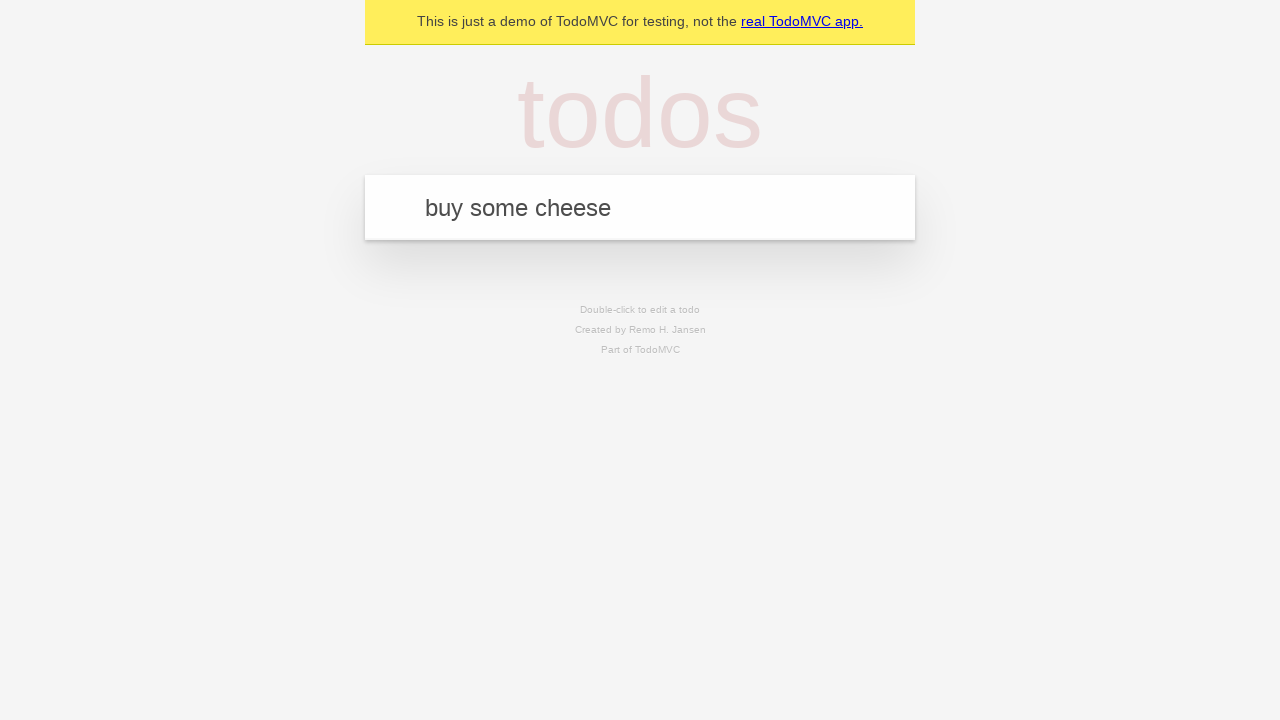

Pressed Enter to add first todo on internal:attr=[placeholder="What needs to be done?"i]
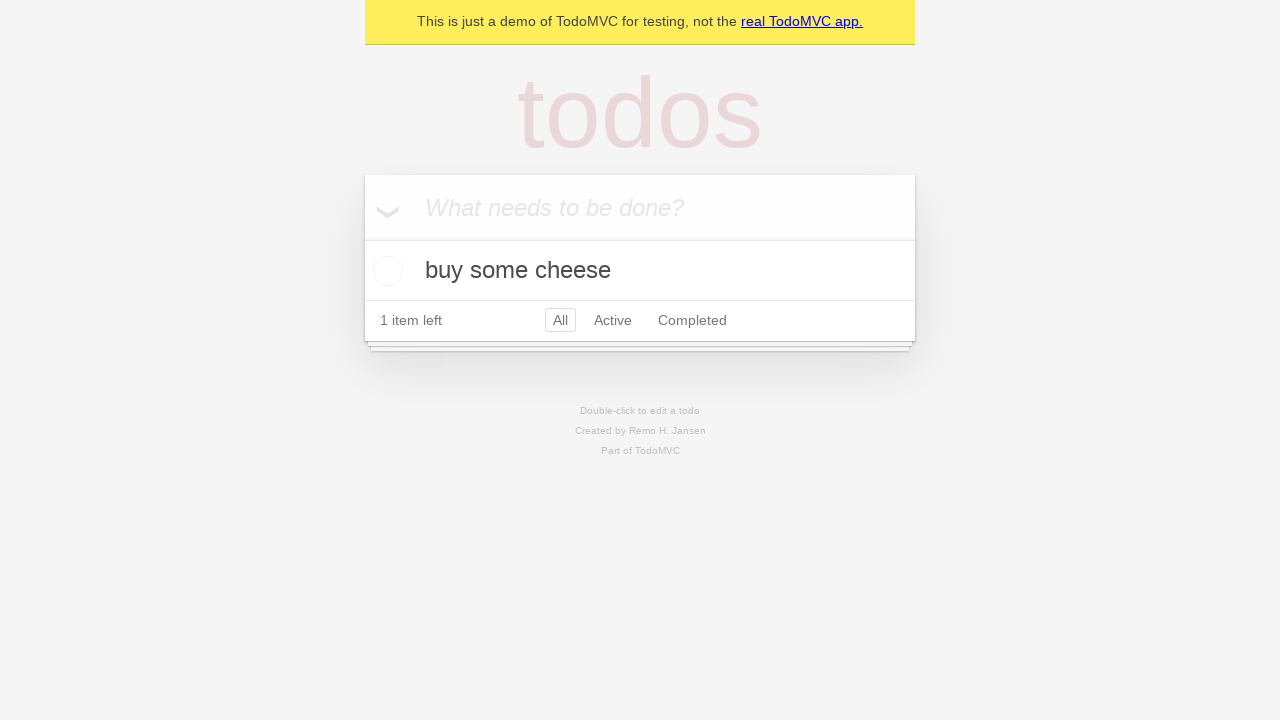

Filled input field with second todo: 'feed the cat' on internal:attr=[placeholder="What needs to be done?"i]
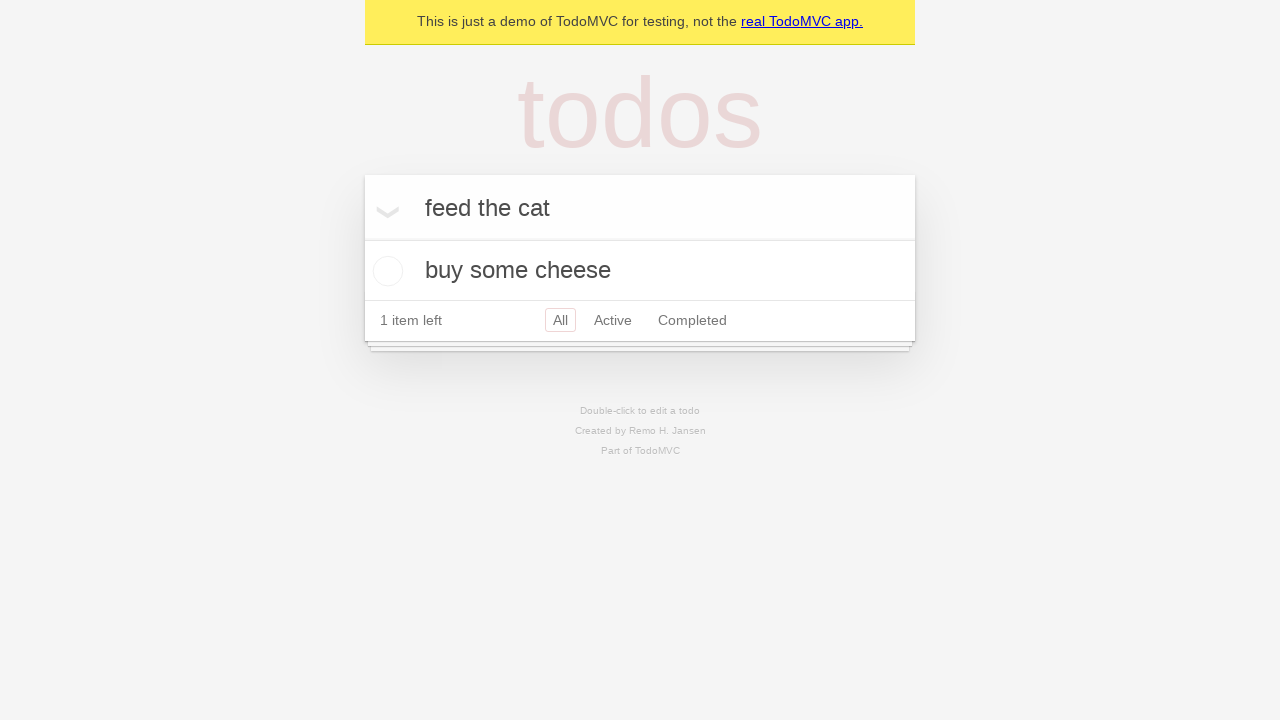

Pressed Enter to add second todo on internal:attr=[placeholder="What needs to be done?"i]
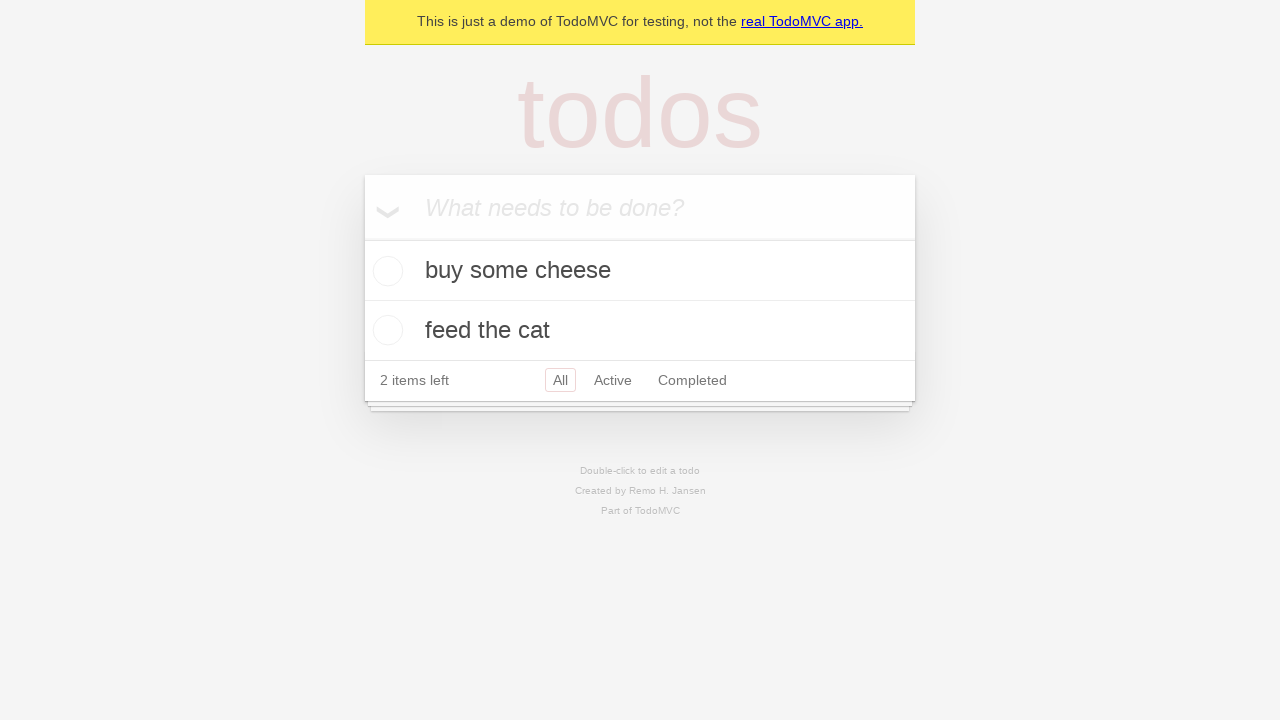

Filled input field with third todo: 'book a doctors appointment' on internal:attr=[placeholder="What needs to be done?"i]
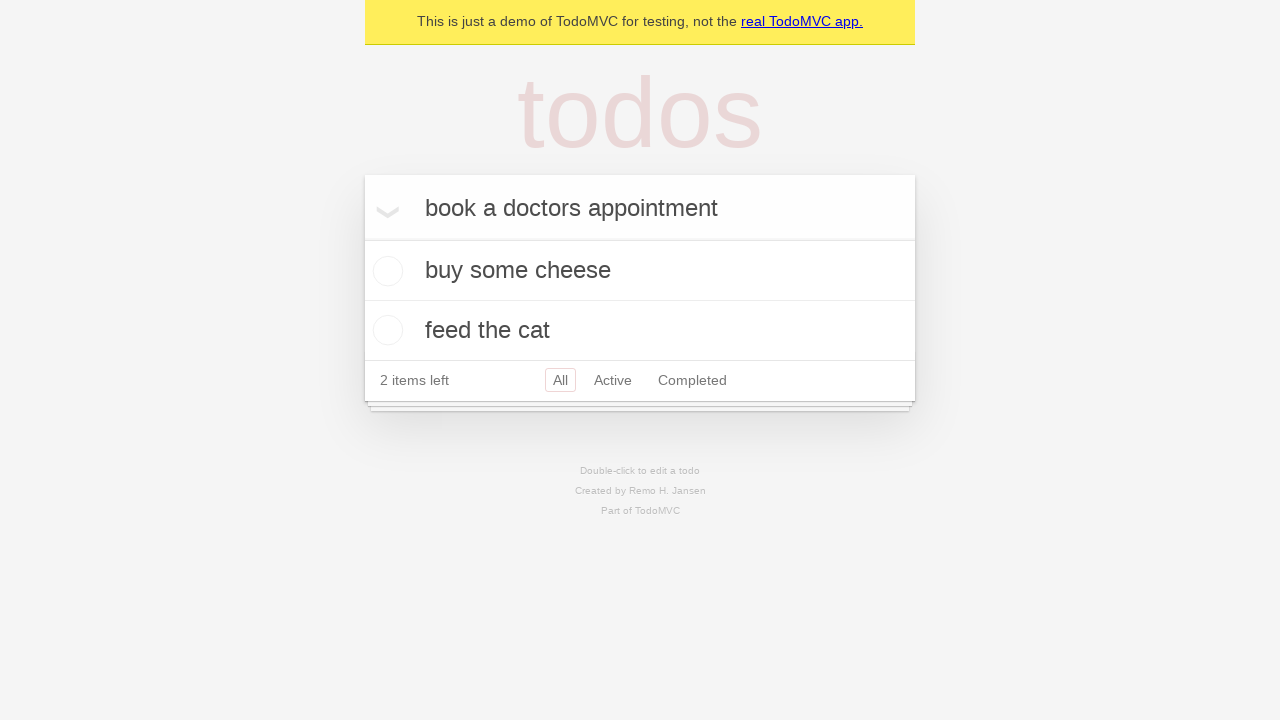

Pressed Enter to add third todo on internal:attr=[placeholder="What needs to be done?"i]
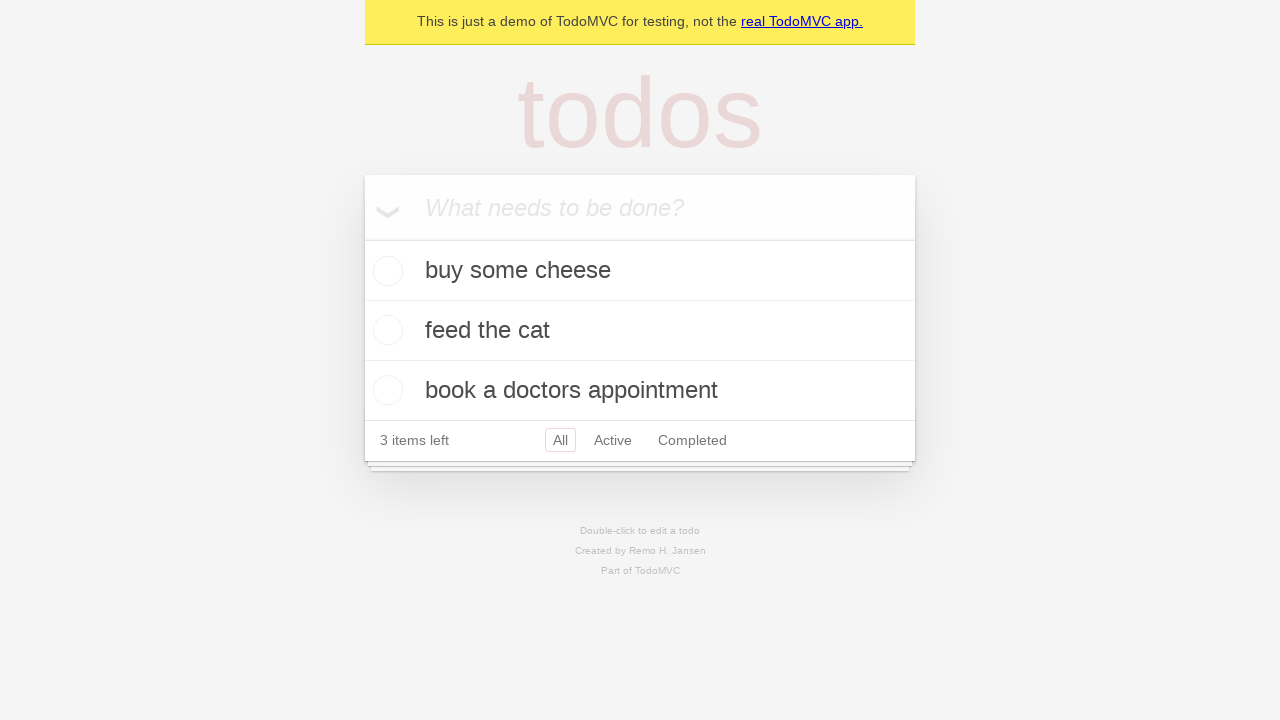

Double-clicked on second todo item to enter edit mode at (640, 331) on internal:testid=[data-testid="todo-item"s] >> nth=1
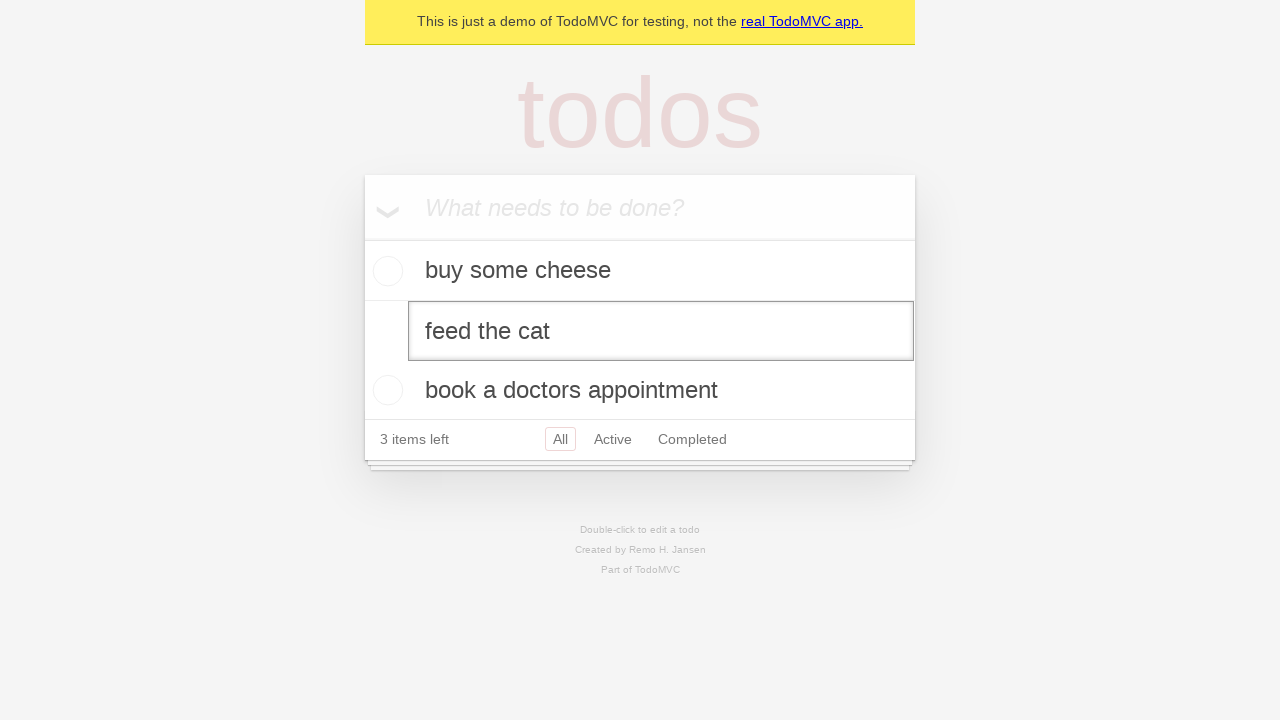

Filled edit field with new text: 'buy some sausages' on internal:testid=[data-testid="todo-item"s] >> nth=1 >> internal:role=textbox[nam
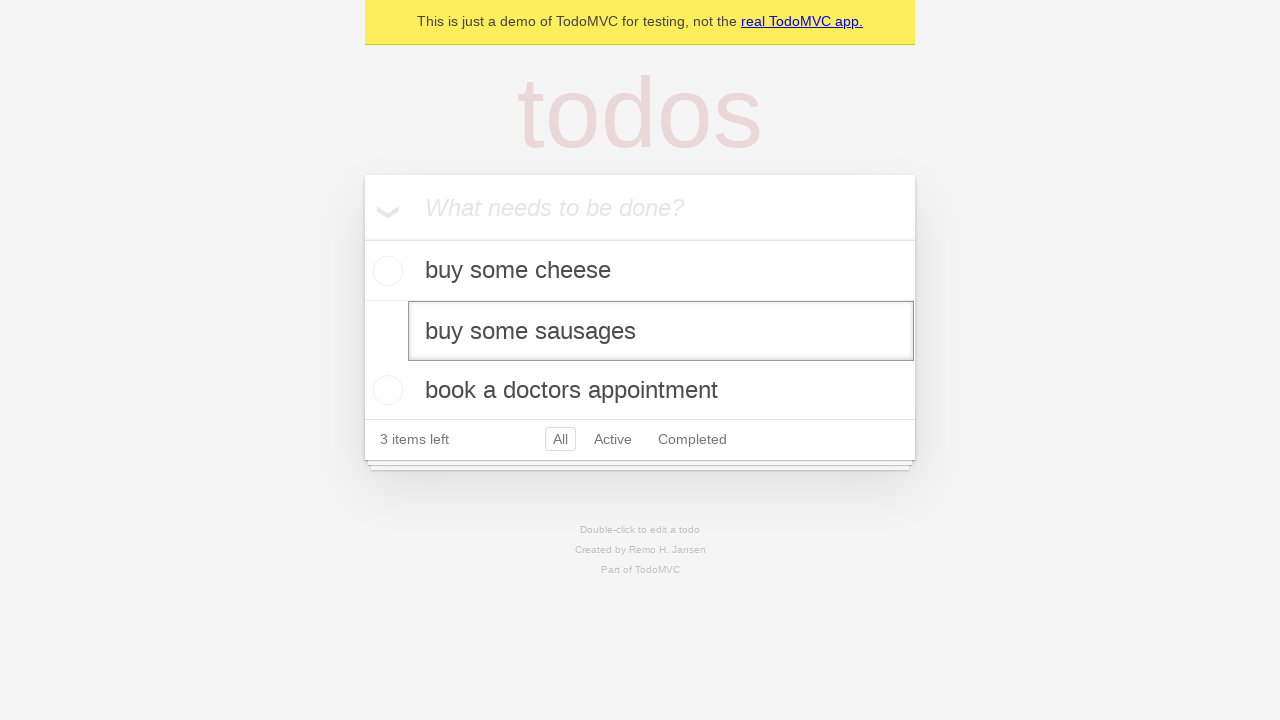

Pressed Escape to cancel edit and revert to original todo text on internal:testid=[data-testid="todo-item"s] >> nth=1 >> internal:role=textbox[nam
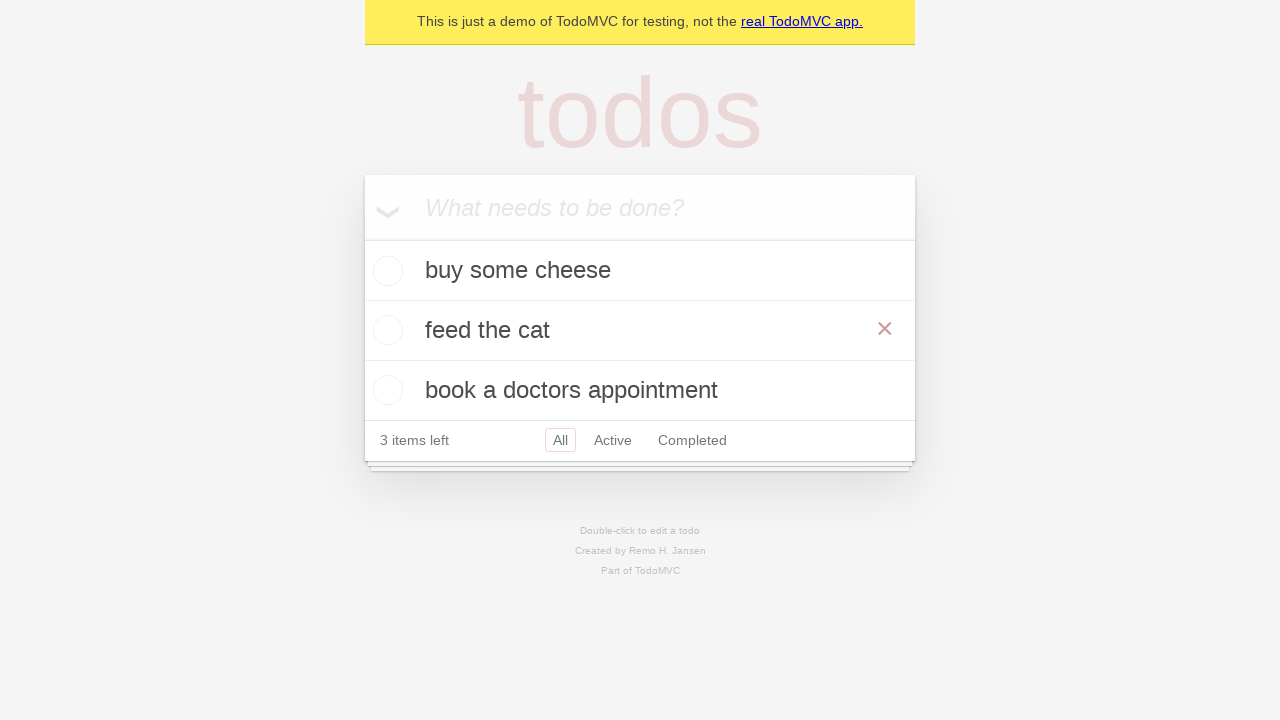

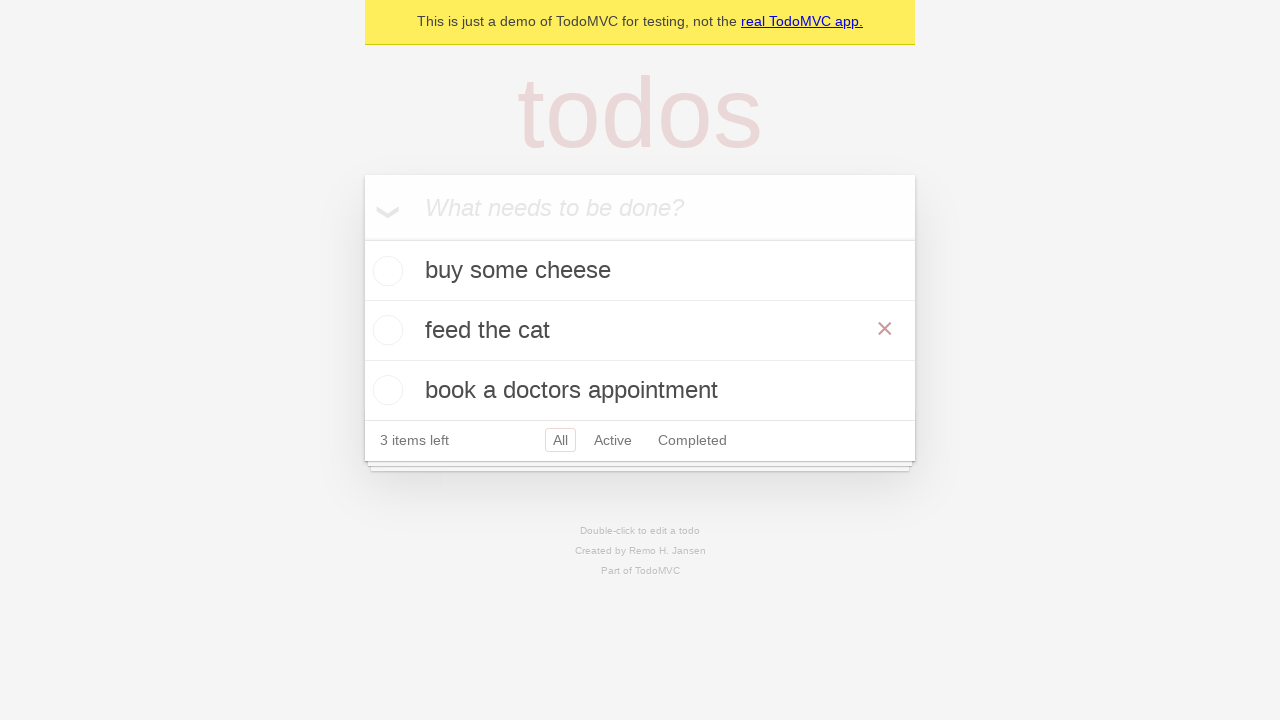